Tests window handling functionality on a demo automation site by clicking on navigation elements and a button that opens a separate window, then closes the browser windows.

Starting URL: http://demo.automationtesting.in/Windows.html

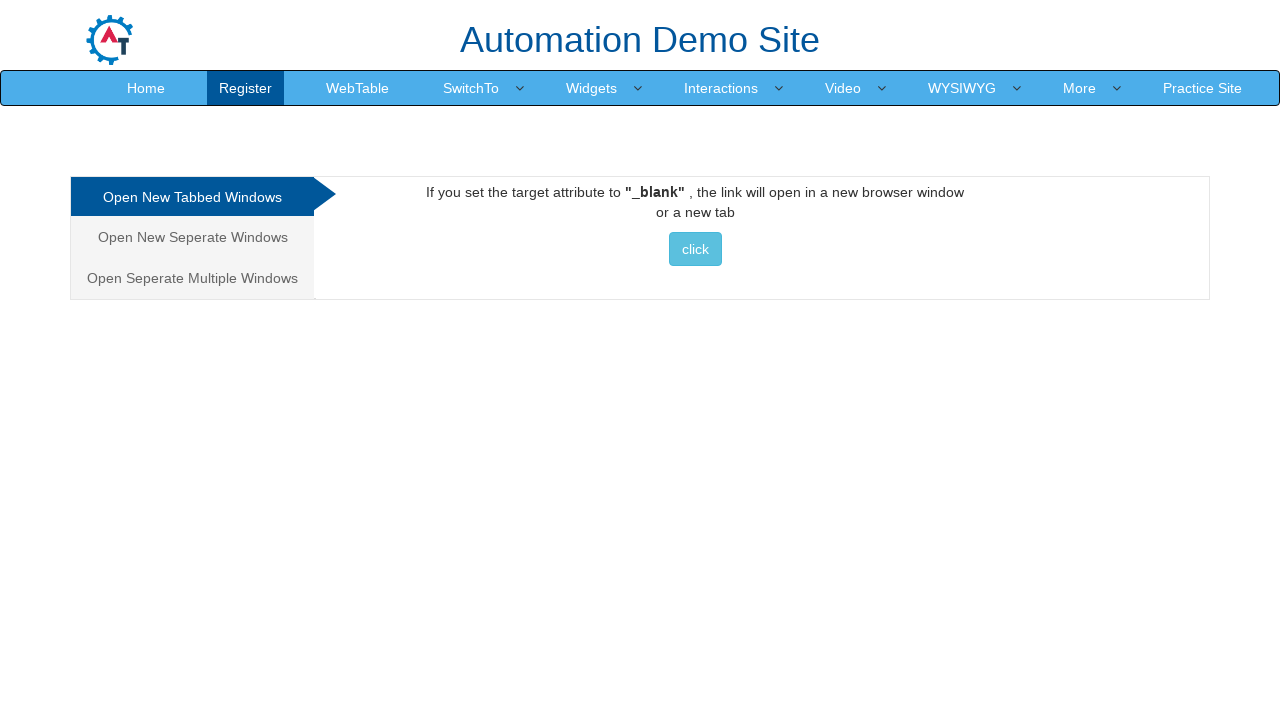

Clicked on 'Separate Window' navigation tab at (192, 237) on xpath=//html/body/div[1]/div/div/div/div[1]/ul/li[2]/a
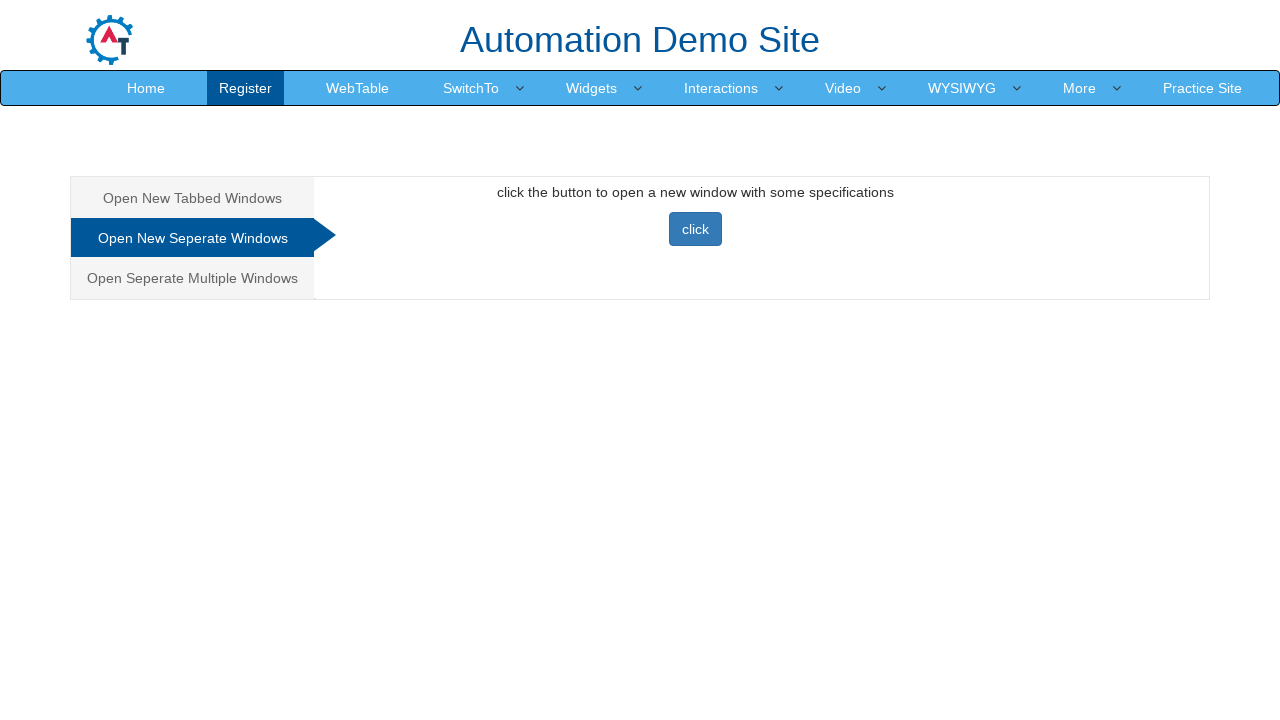

Waited 1 second for content to load
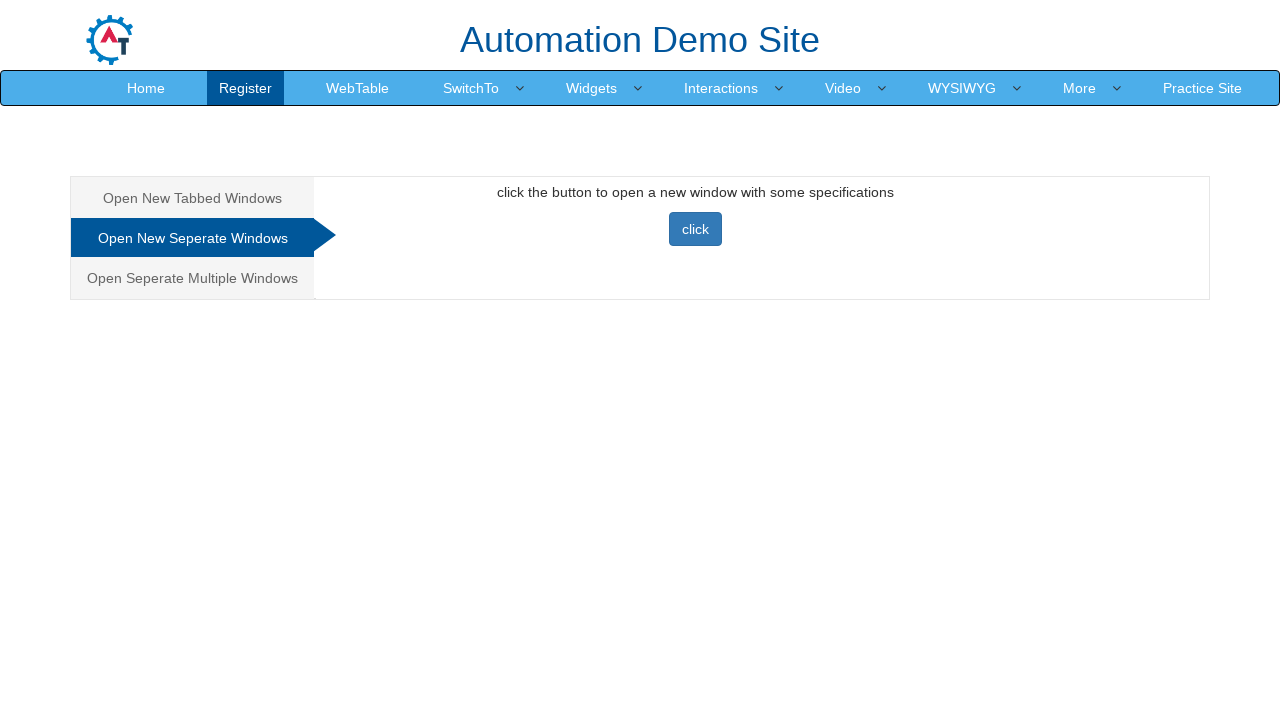

Clicked button to open separate window at (695, 229) on #Seperate button
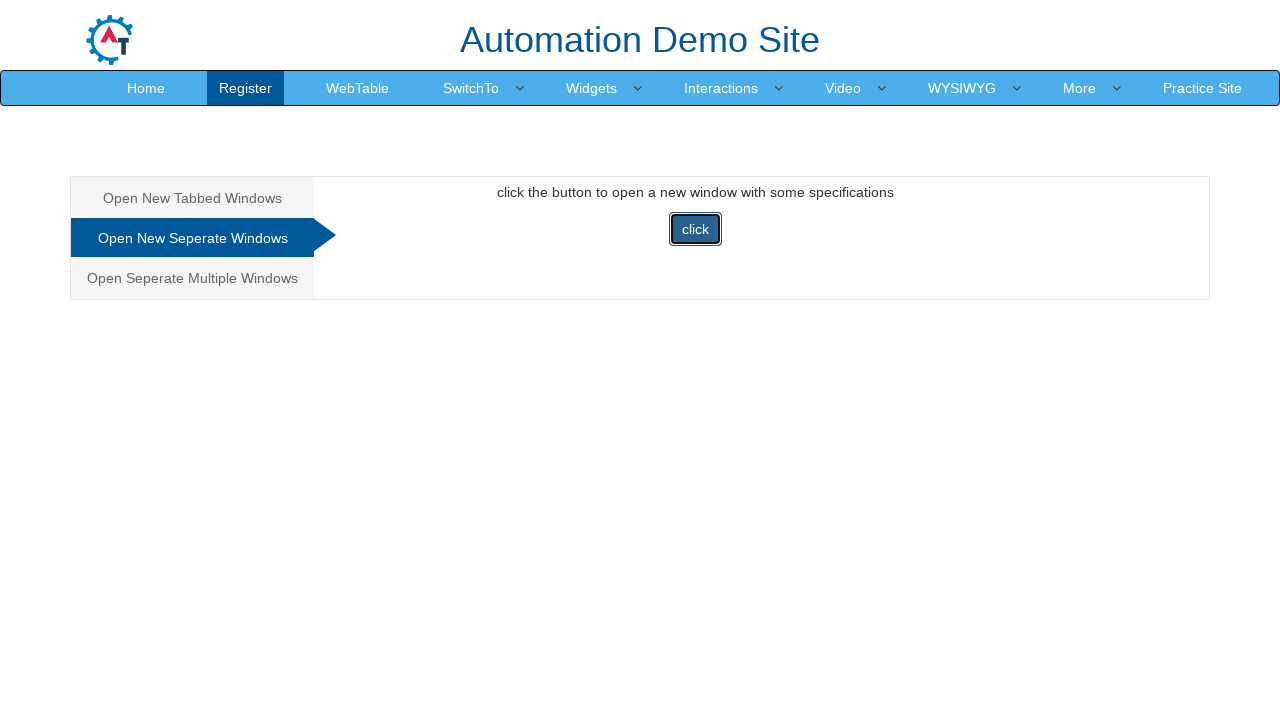

Waited 1 second for separate window to open
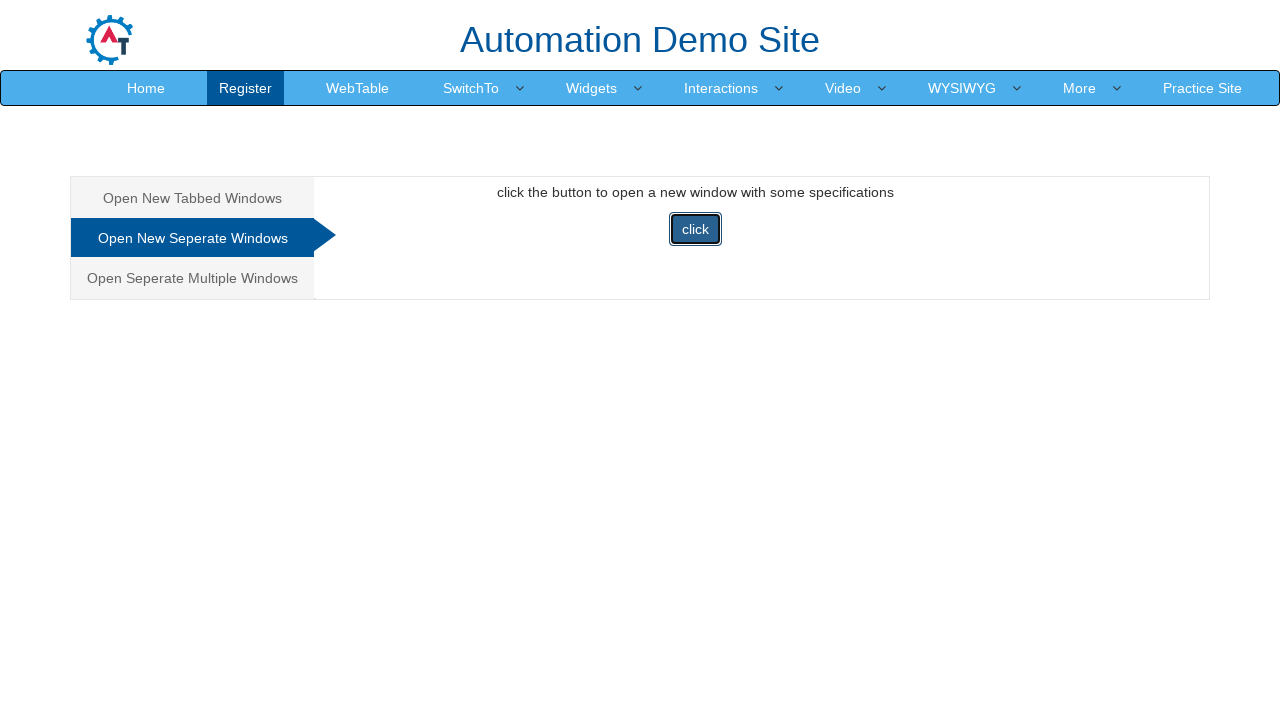

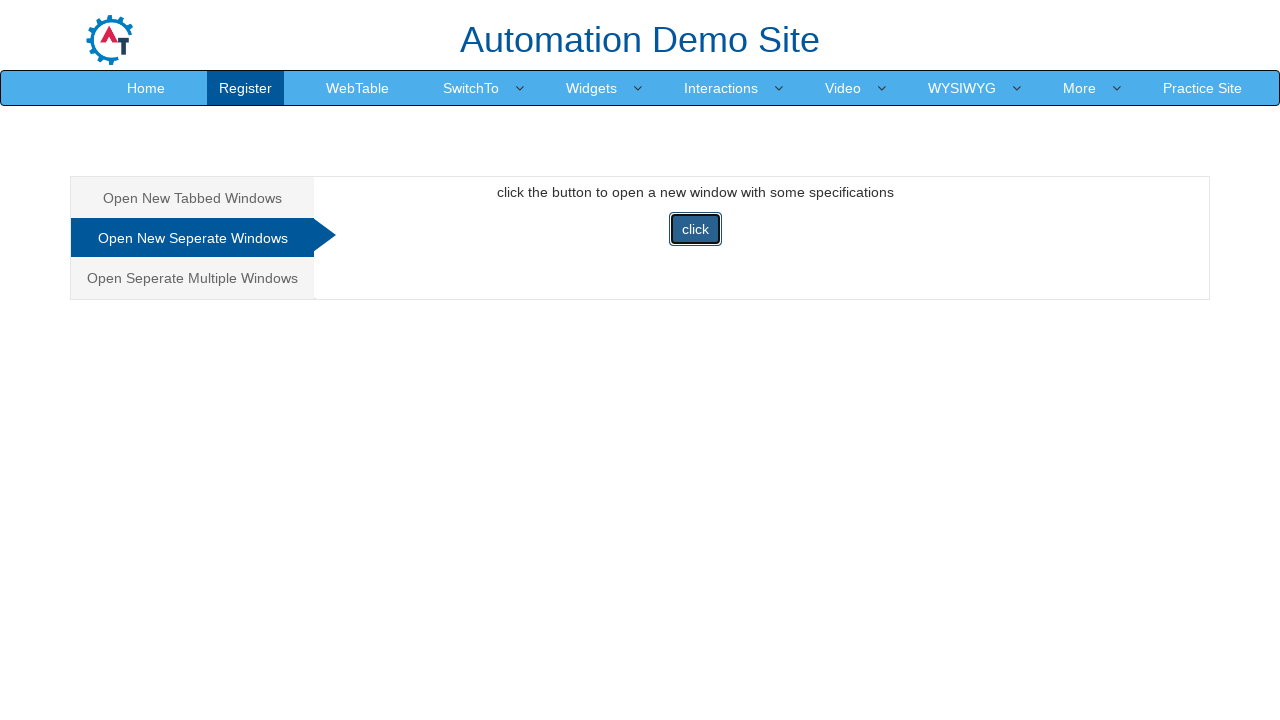